Solves a math problem by extracting two numbers from the page, calculating their sum, selecting the result from a dropdown, and submitting the form

Starting URL: http://suninjuly.github.io/selects1.html

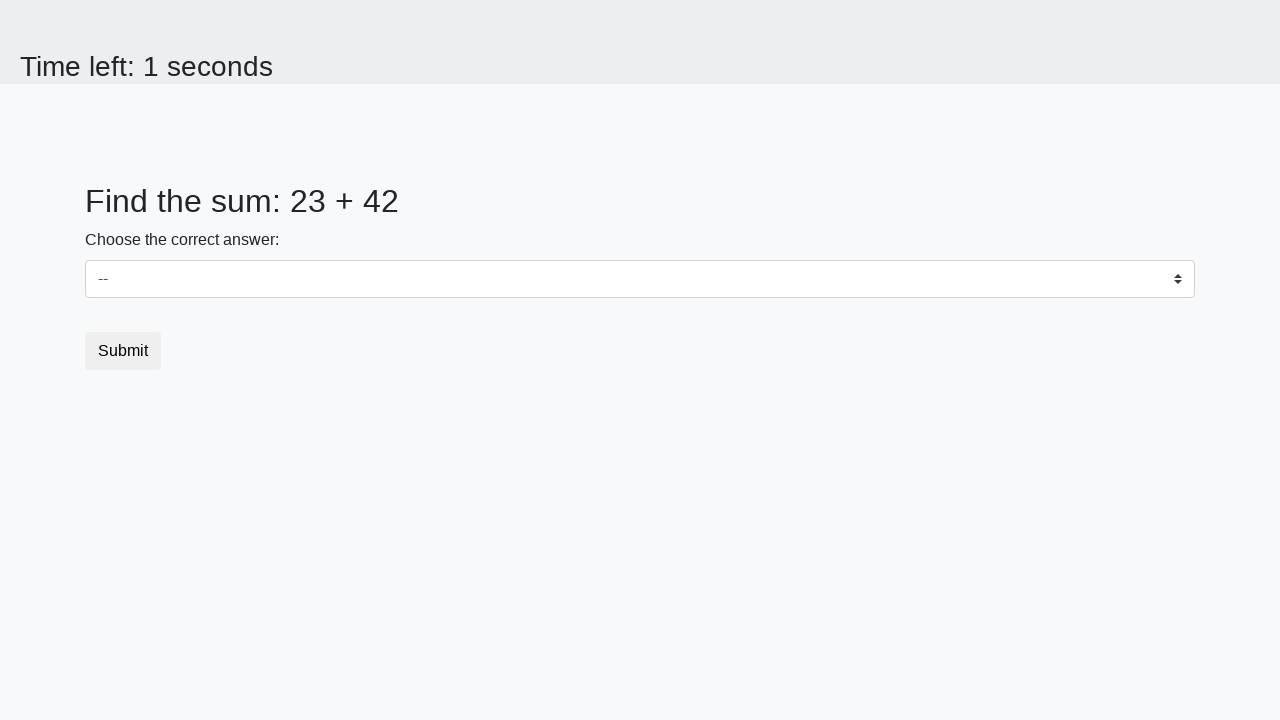

Extracted first number from #num1 element
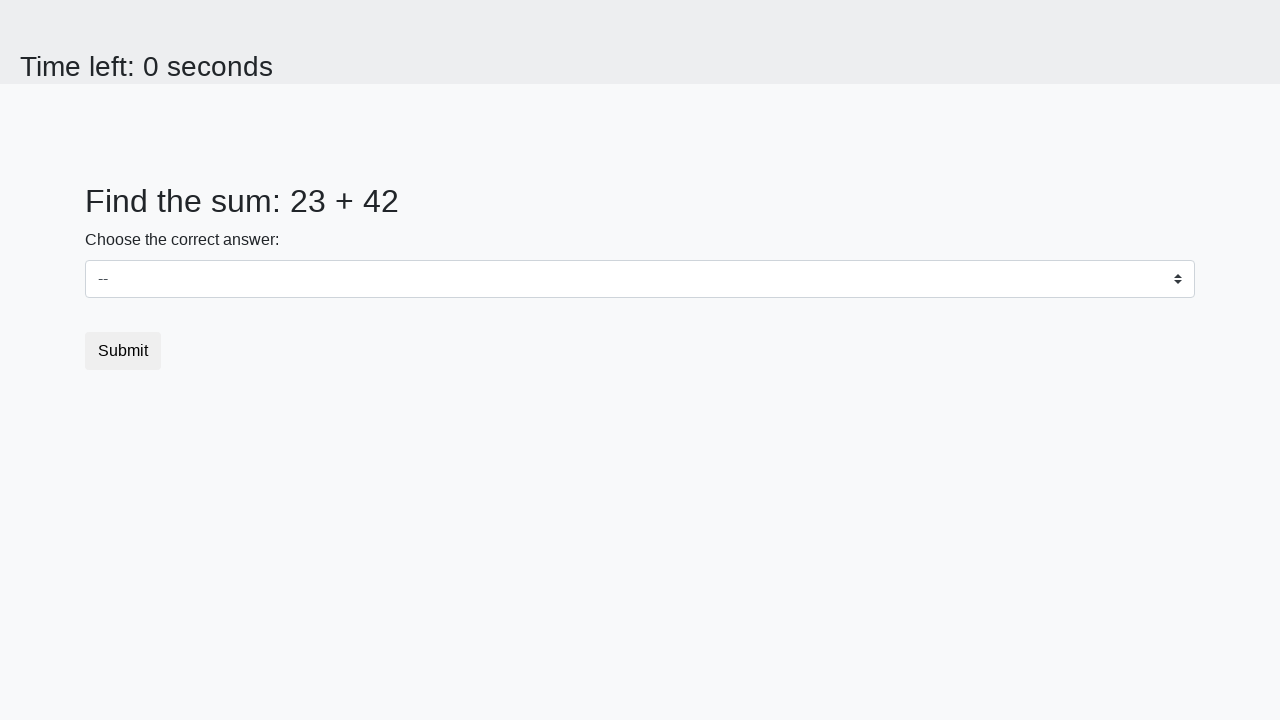

Converted first number to integer
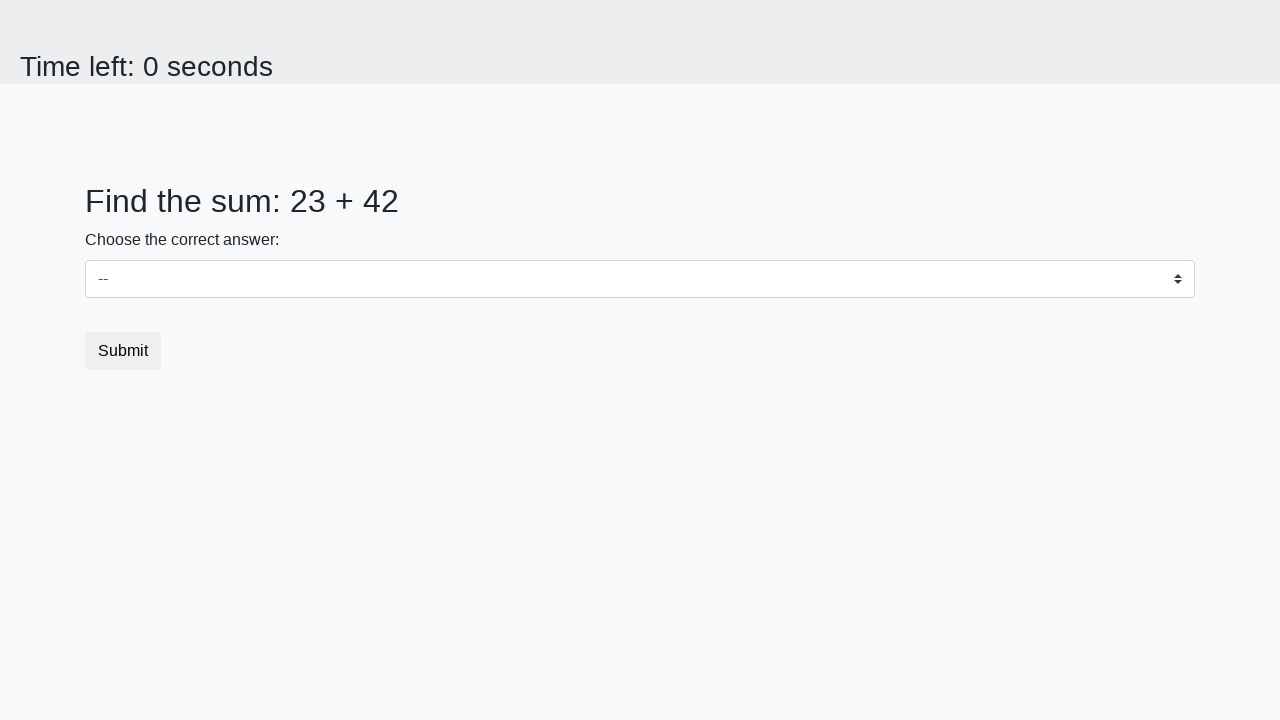

Extracted second number from #num2 element
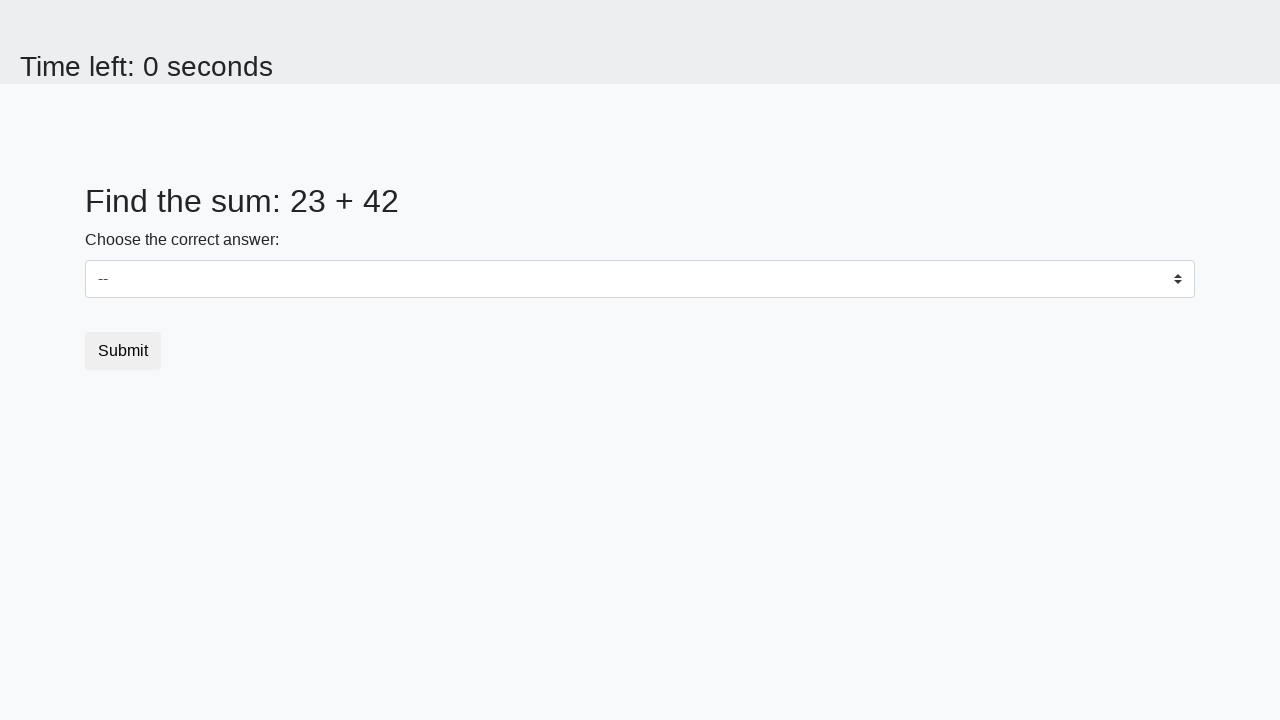

Converted second number to integer
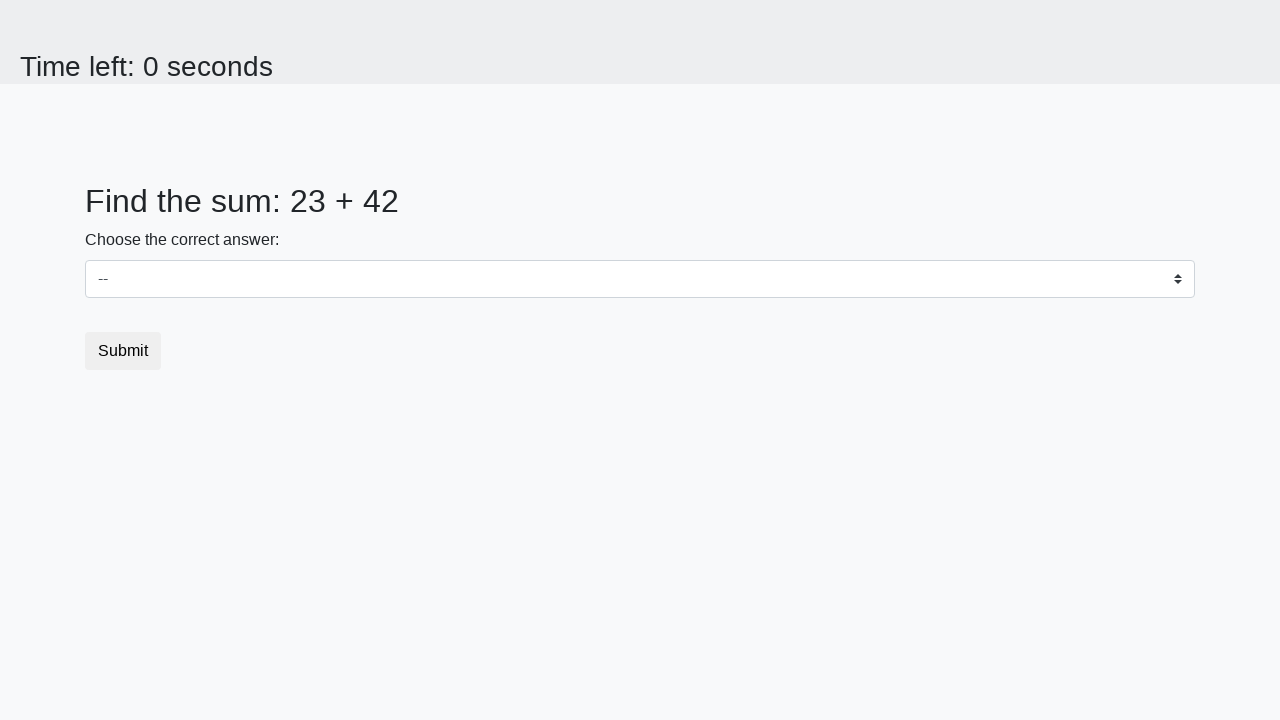

Calculated sum of 23 + 42 = 65
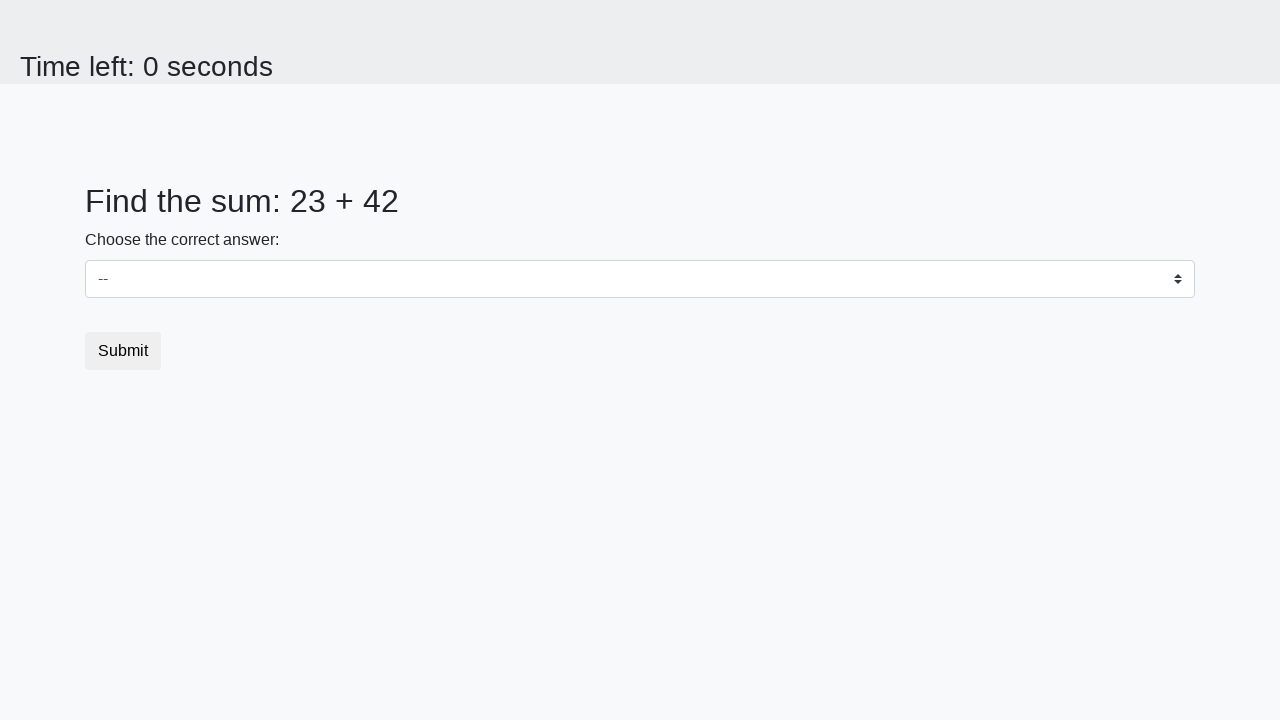

Selected sum value '65' from dropdown on select
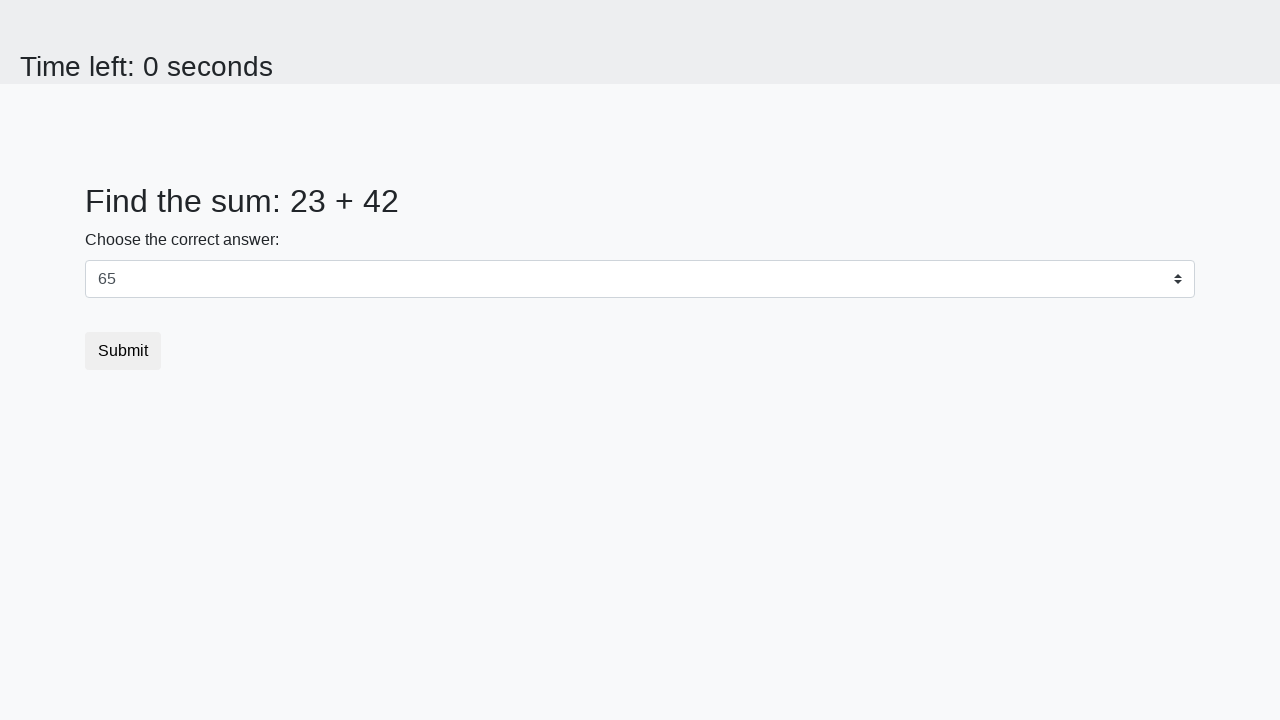

Clicked submit button to complete form at (123, 351) on button[type='submit']
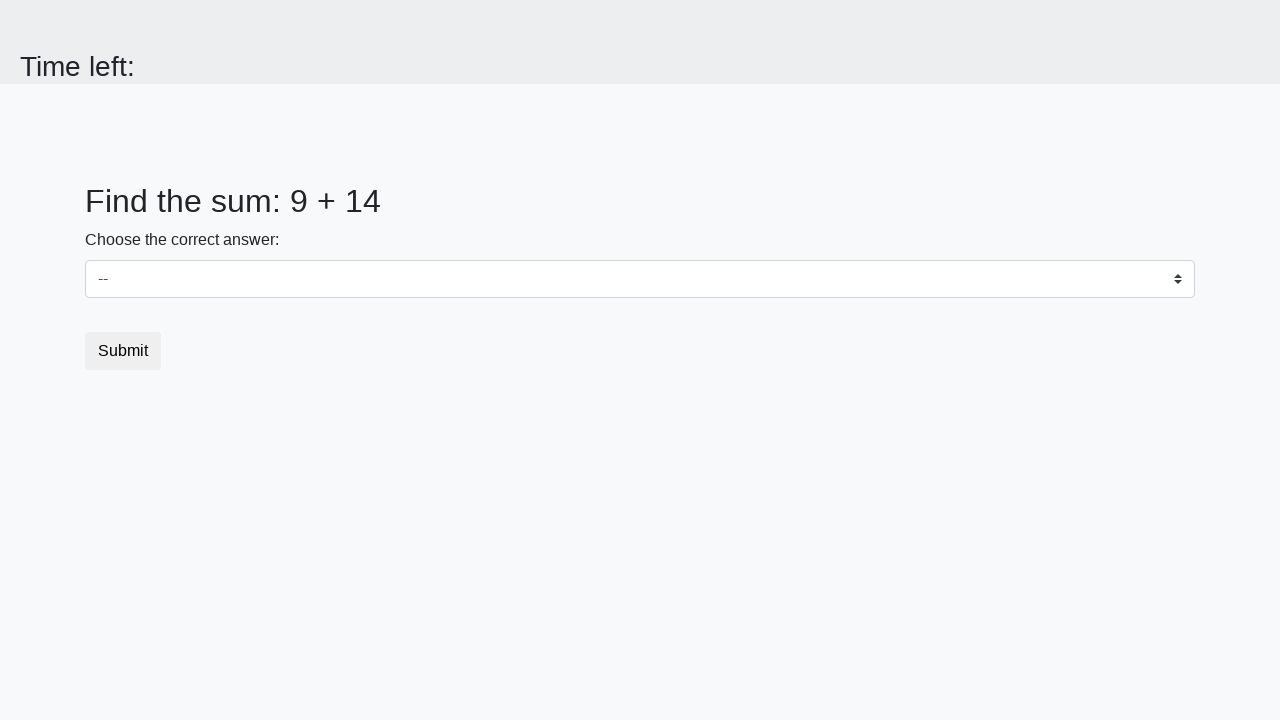

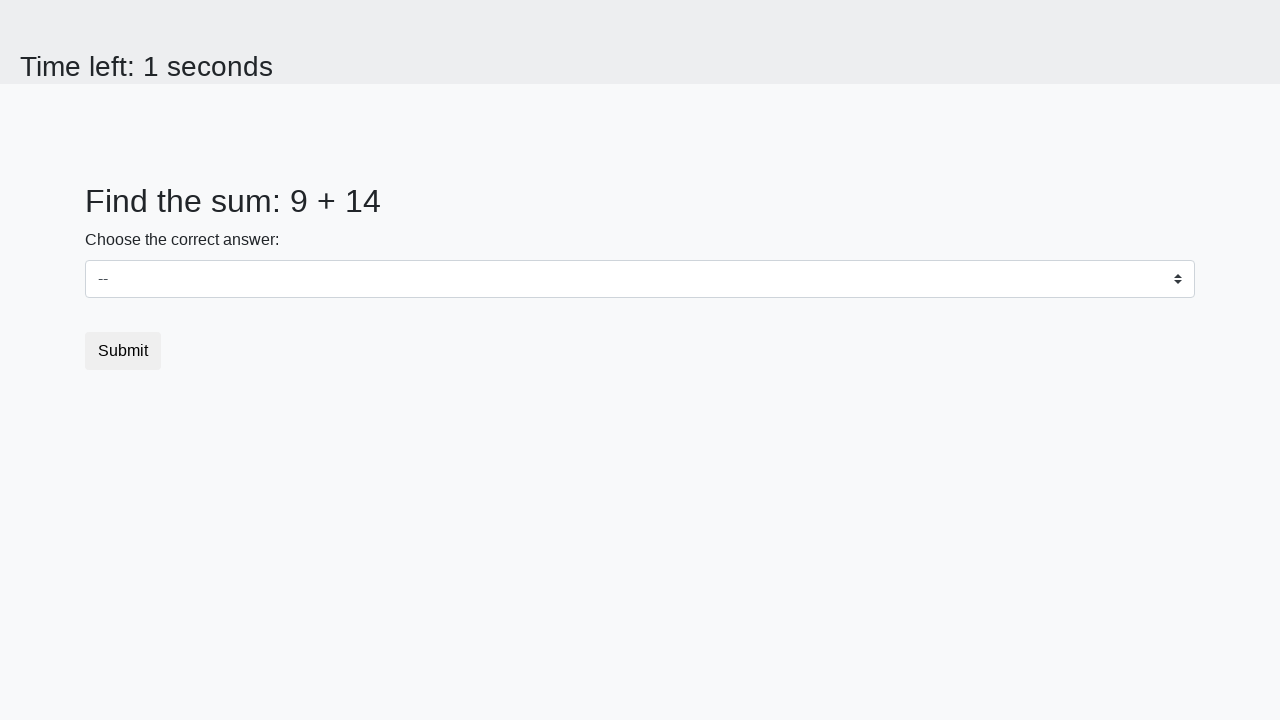